Tests registration form with password that is too short, verifying password length validation messages

Starting URL: https://alada.vn/tai-khoan/dang-ky.html

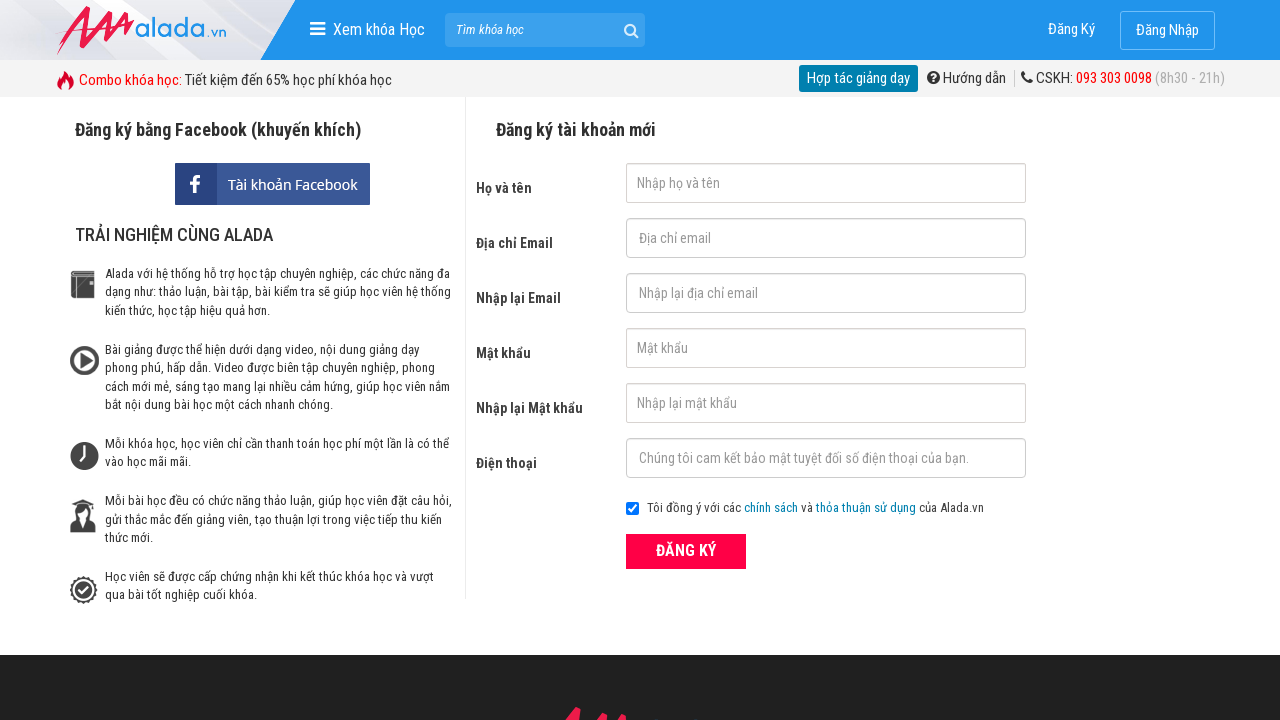

Filled first name field with 'AAAA' on #txtFirstname
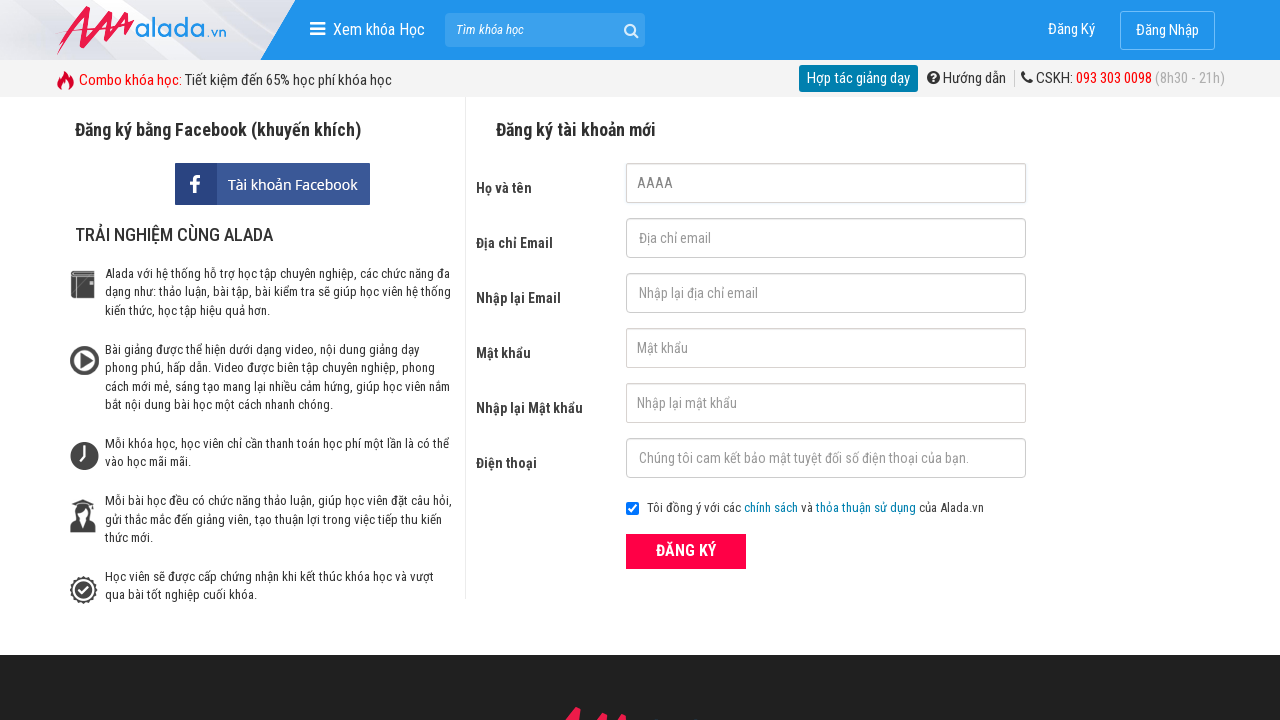

Filled email field with 'AAAA@gmail.com' on #txtEmail
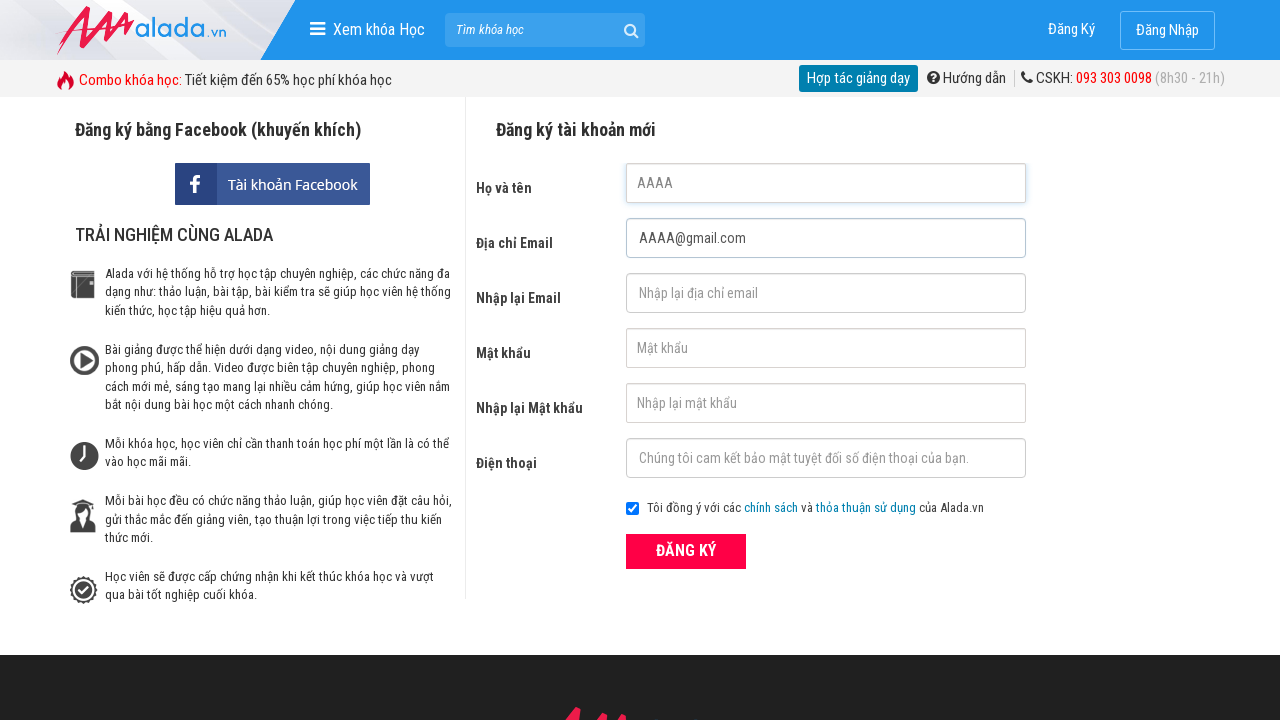

Filled confirm email field with 'AAAA@gmail.com' on #txtCEmail
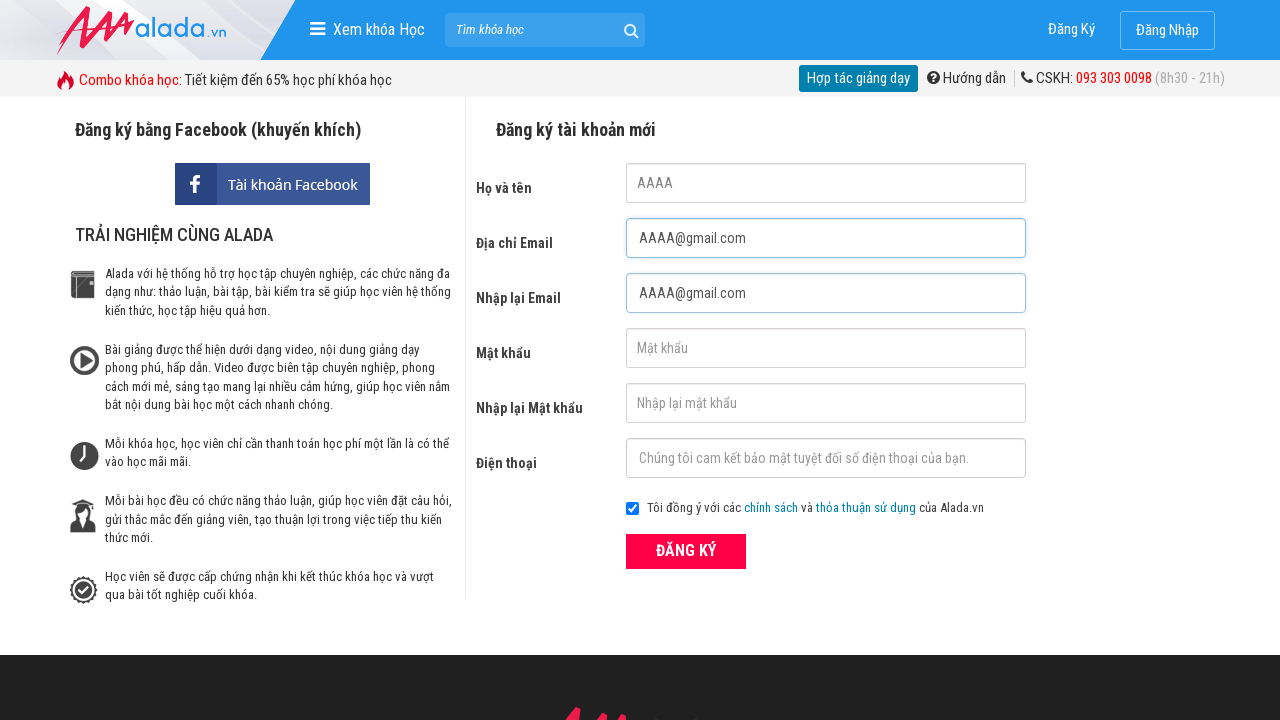

Filled password field with short password '1234' on #txtPassword
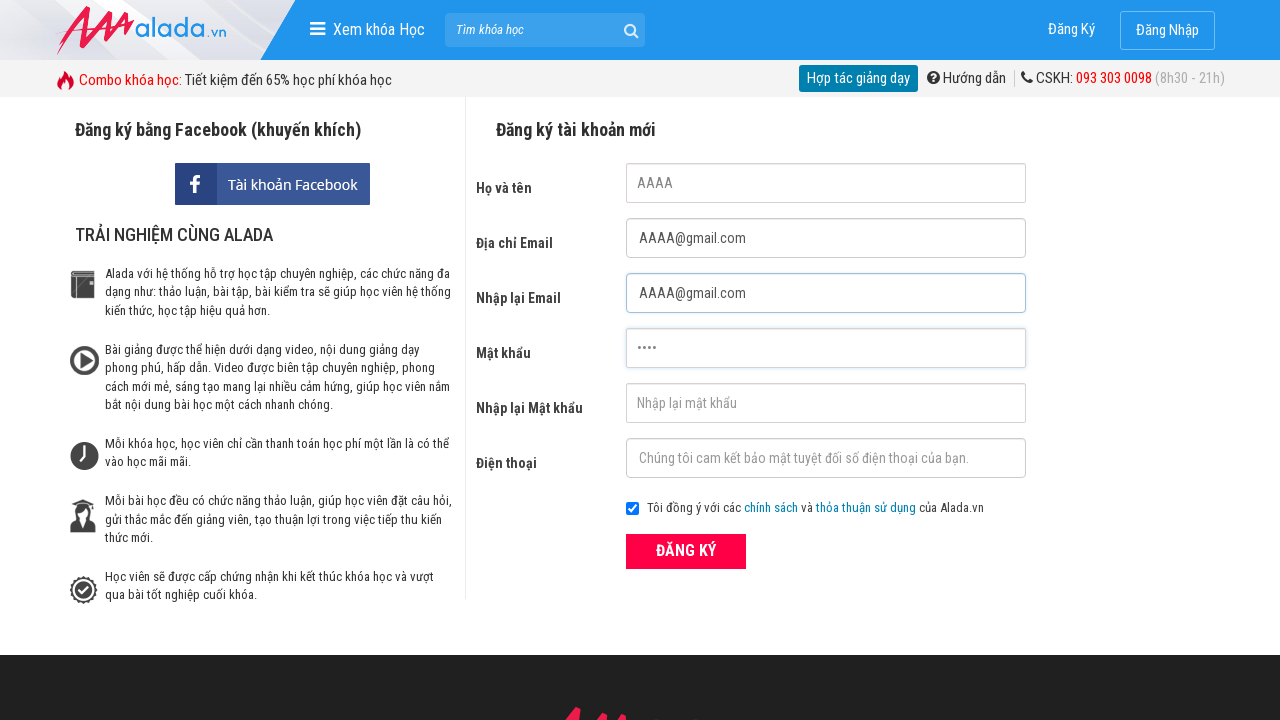

Filled confirm password field with '1234' on #txtCPassword
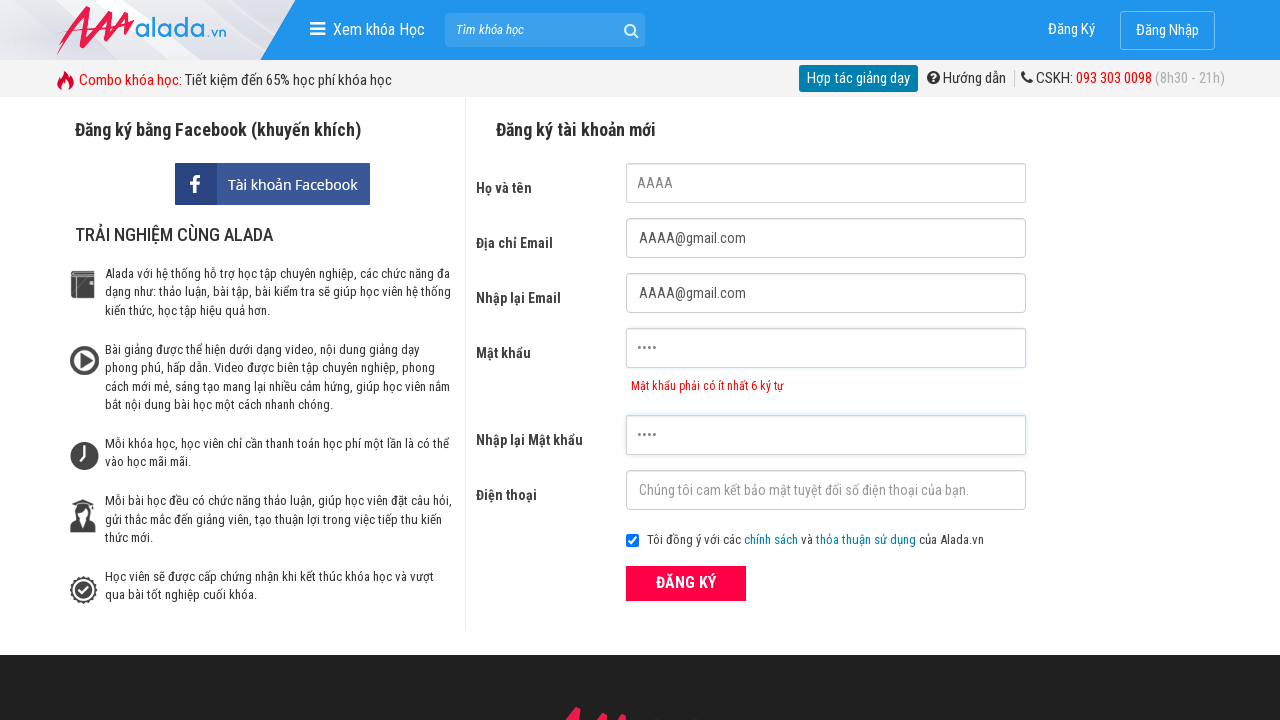

Filled phone number field with '0369276478' on #txtPhone
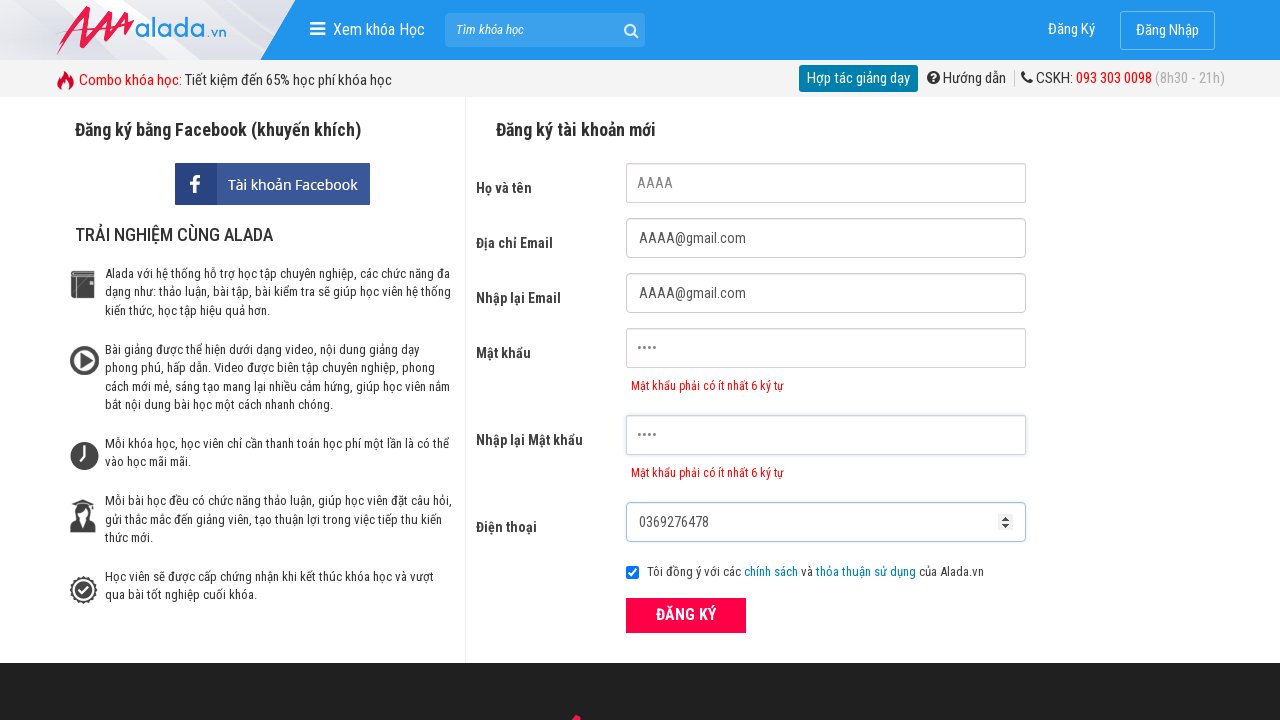

Clicked ĐĂNG KÝ (Register) button to submit form at (686, 615) on xpath=//div[@class='field_btn']//button[text()='ĐĂNG KÝ']
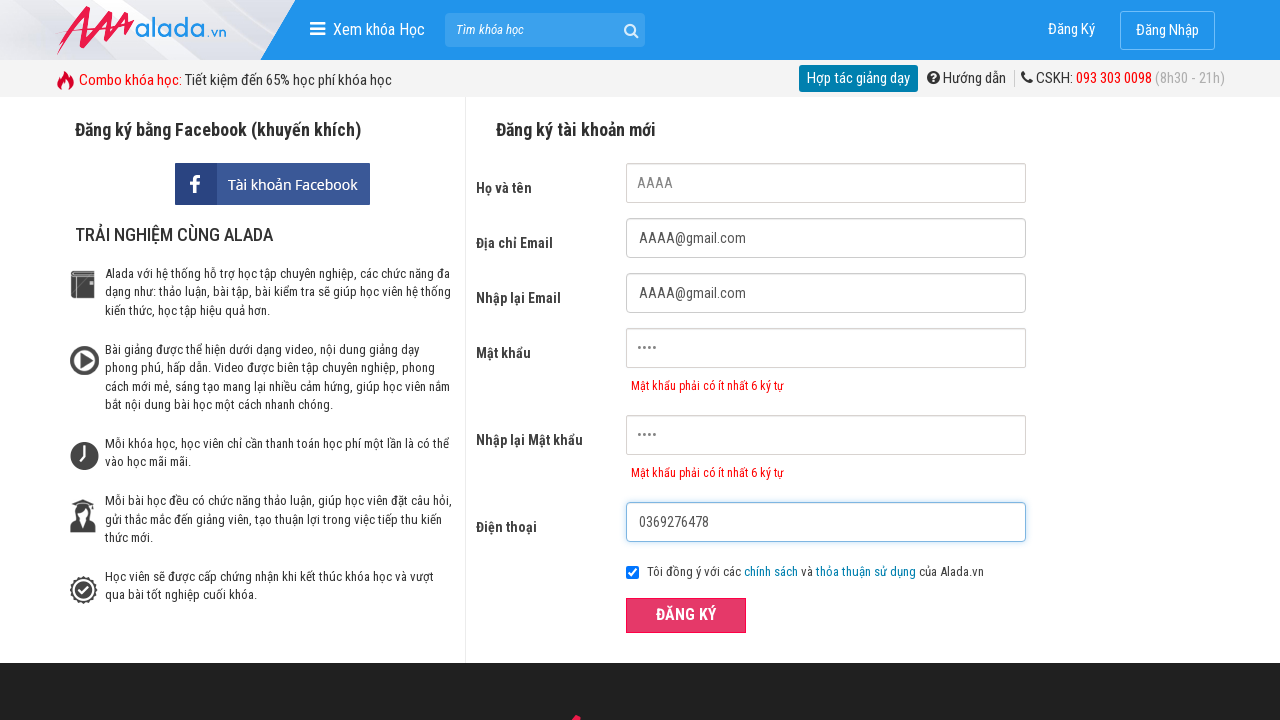

Password error message appeared
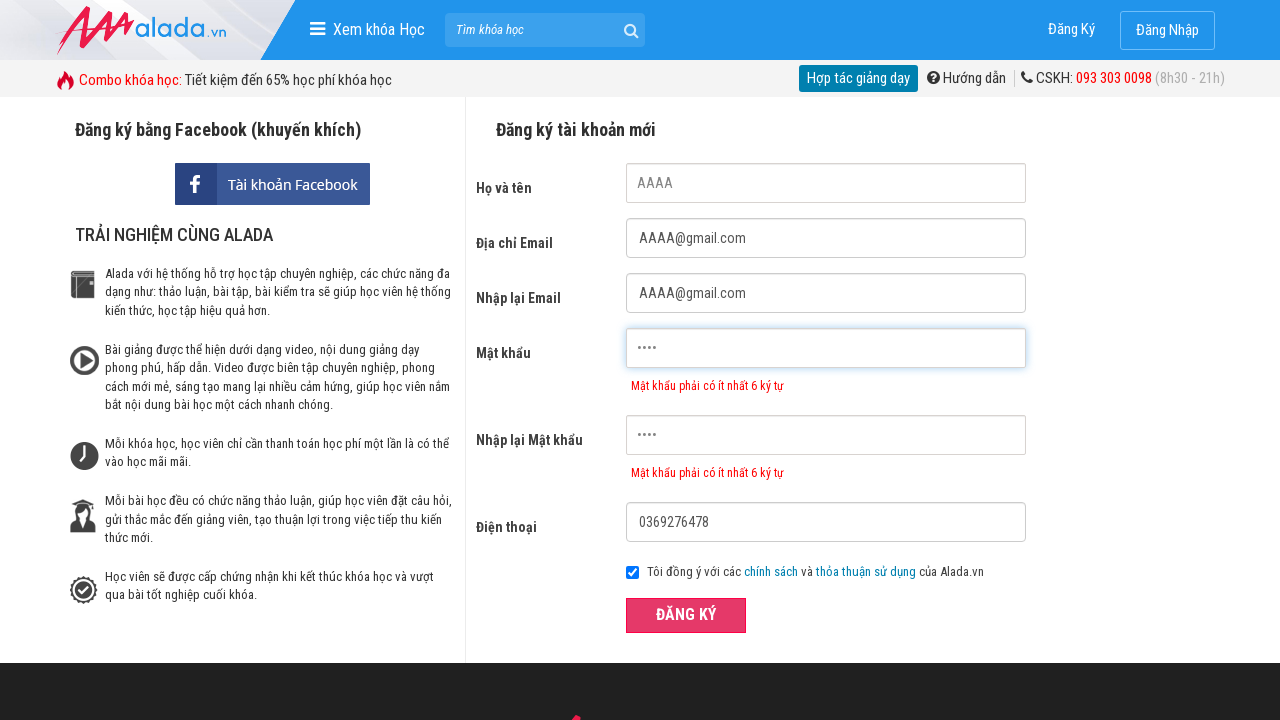

Verified password error message: 'Mật khẩu phải có ít nhất 6 ký tự'
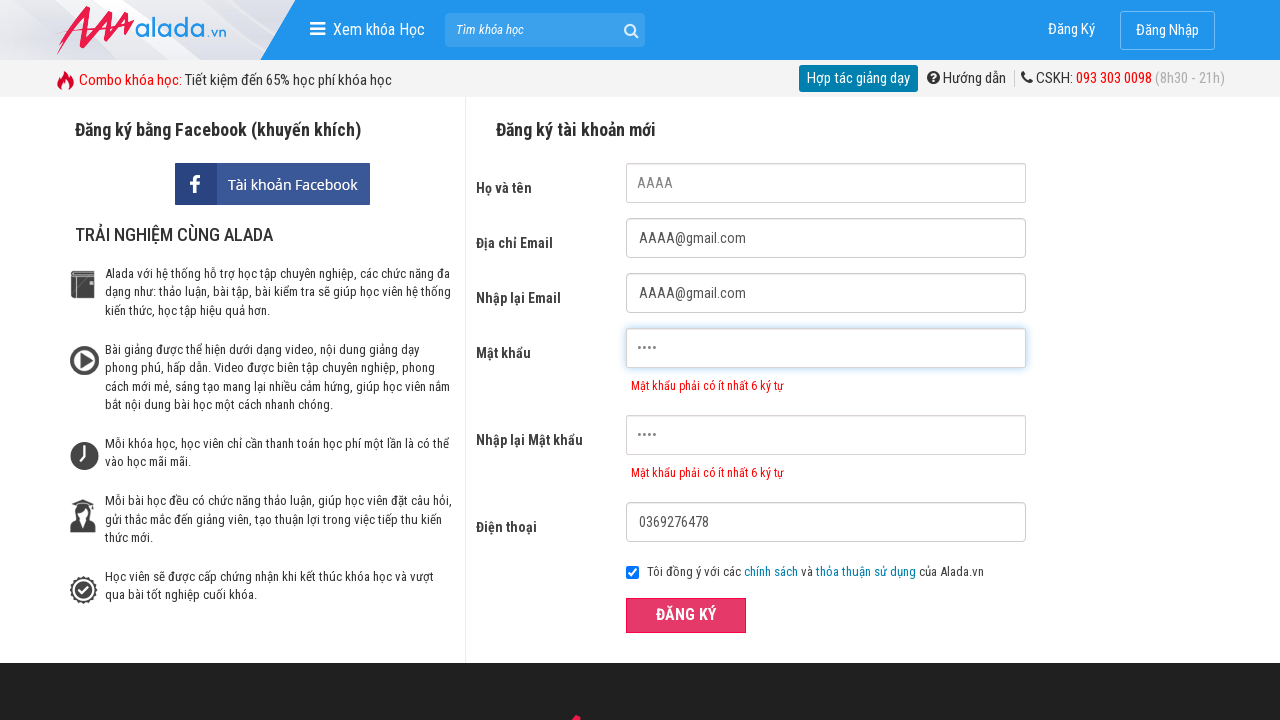

Verified confirm password error message: 'Mật khẩu phải có ít nhất 6 ký tự'
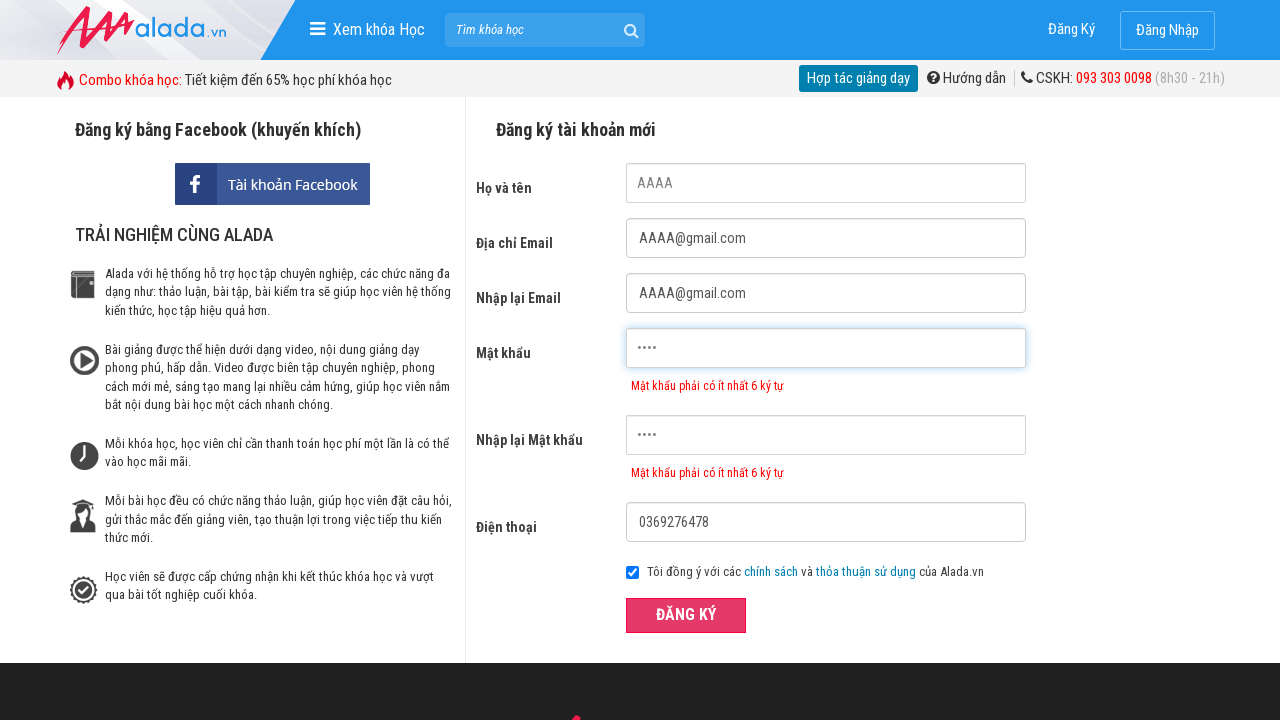

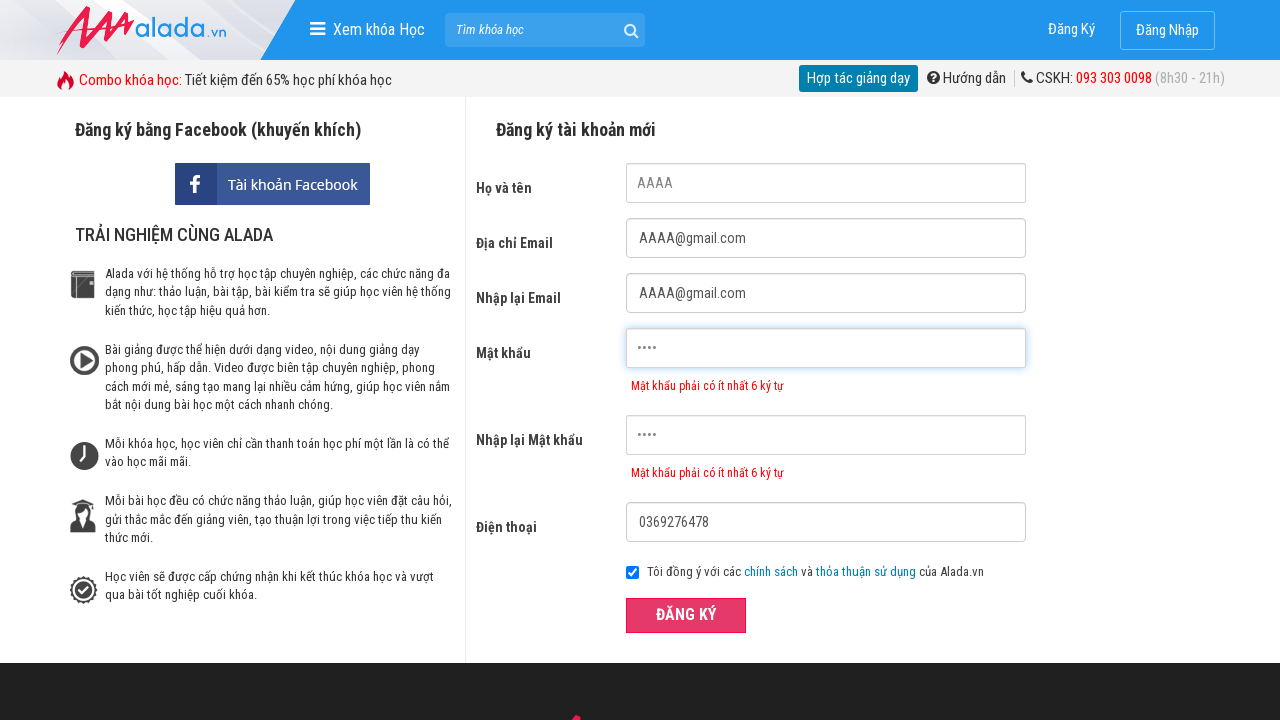